Tests drag and drop functionality by dragging an element from a source location and dropping it onto a destination element

Starting URL: https://selenium08.blogspot.com/2020/01/drag-drop.html

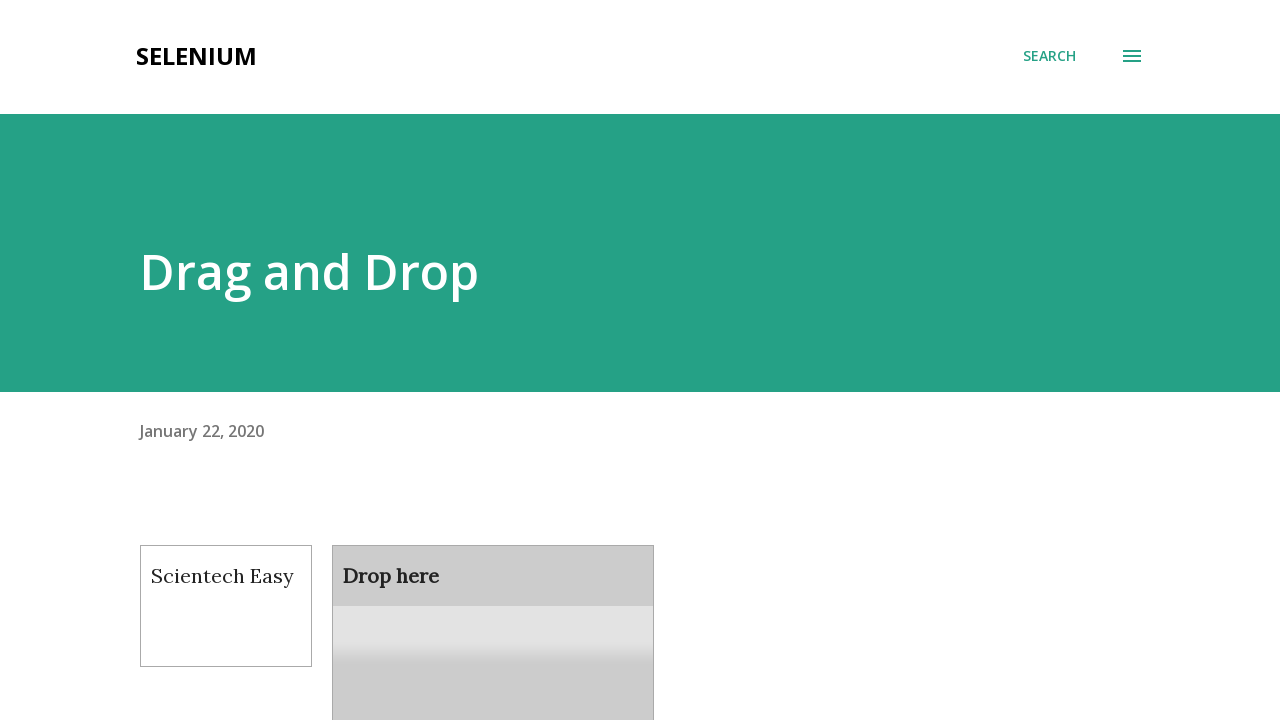

Waited for draggable element to be visible
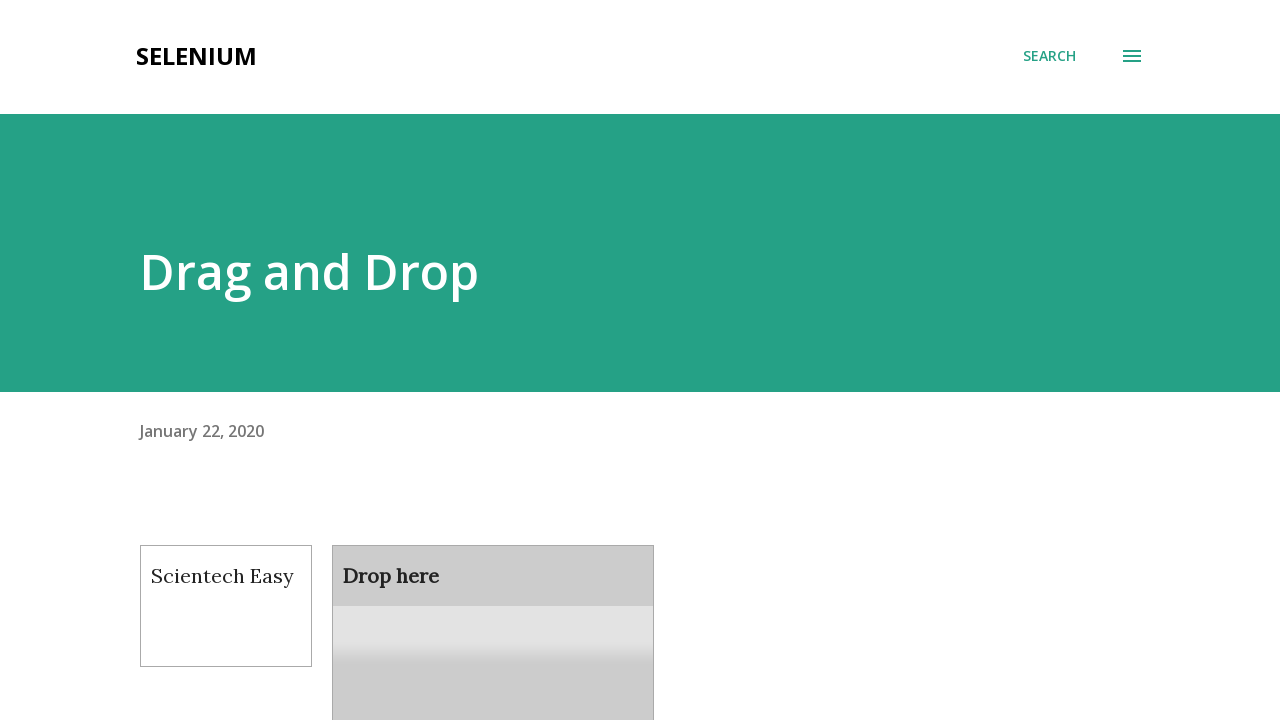

Waited for droppable element to be visible
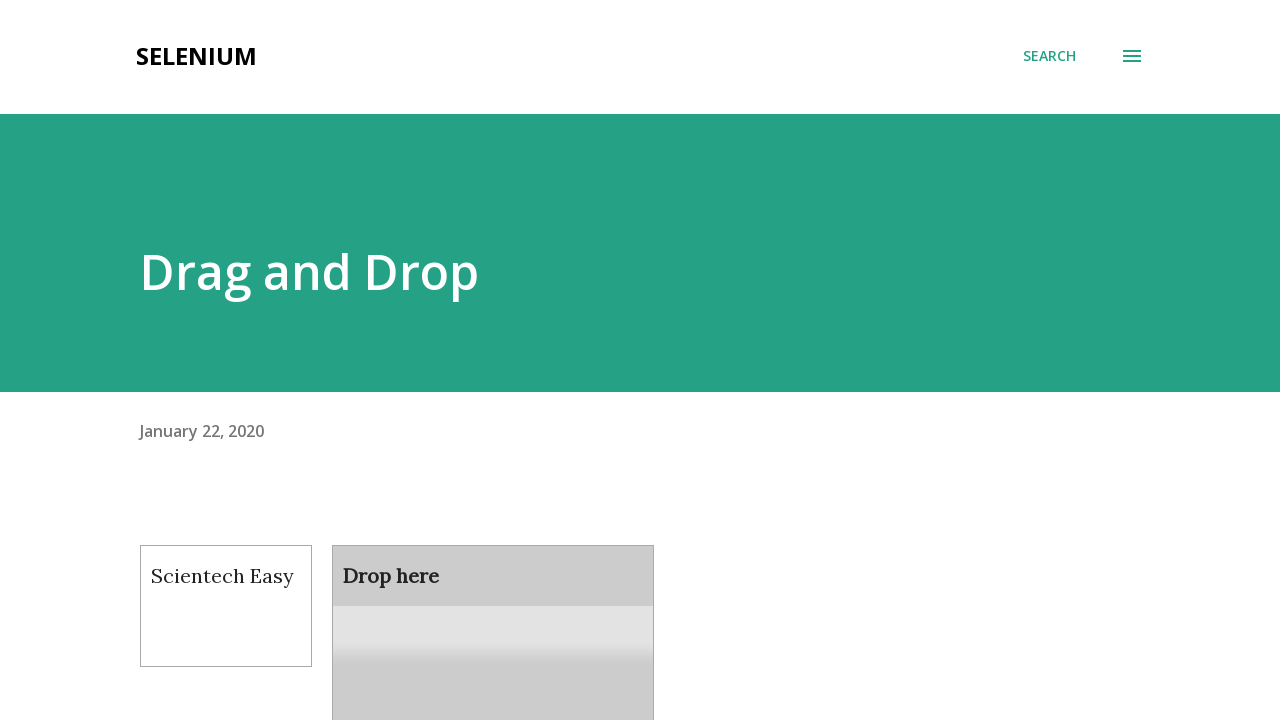

Located the draggable source element
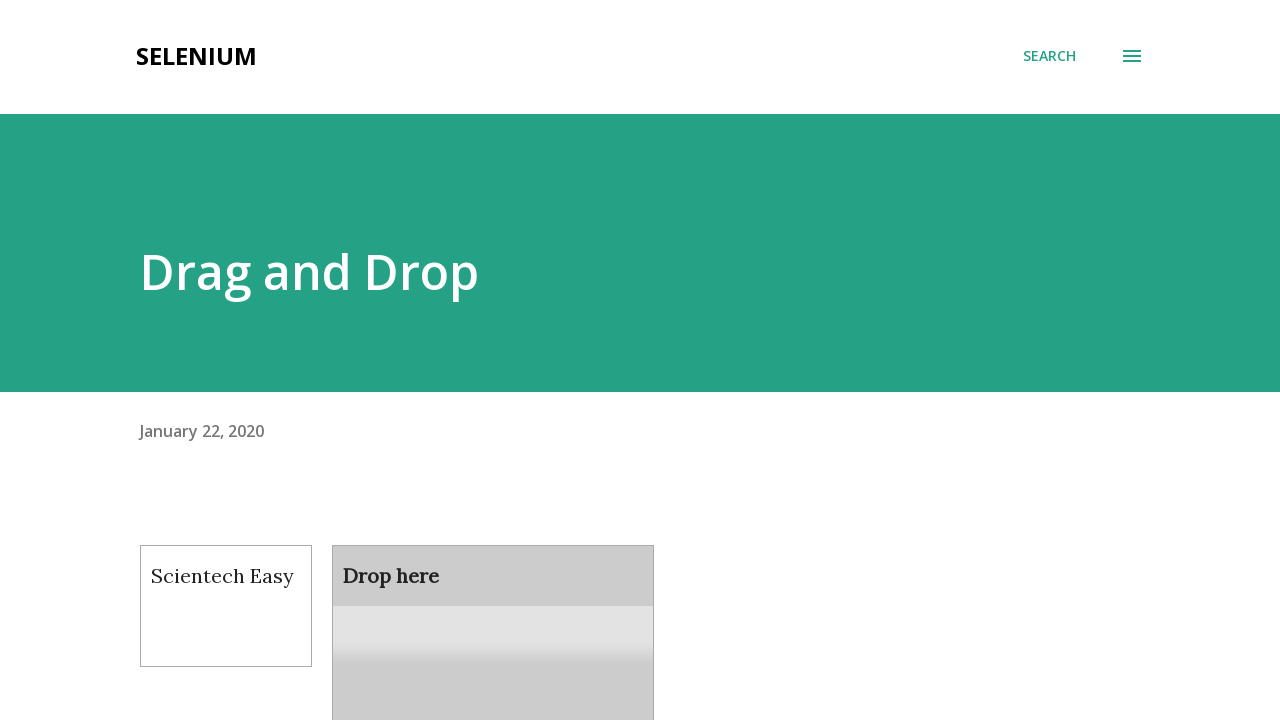

Located the droppable destination element
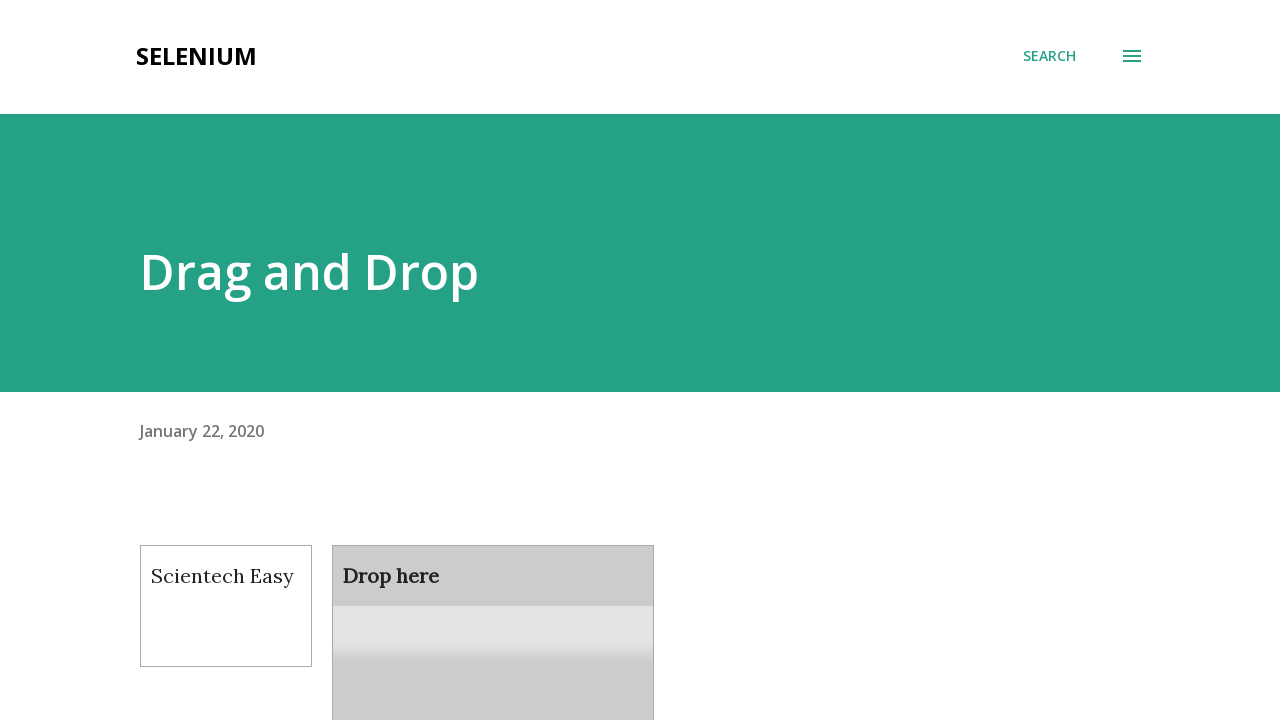

Dragged element from source to destination - drag and drop completed at (493, 609)
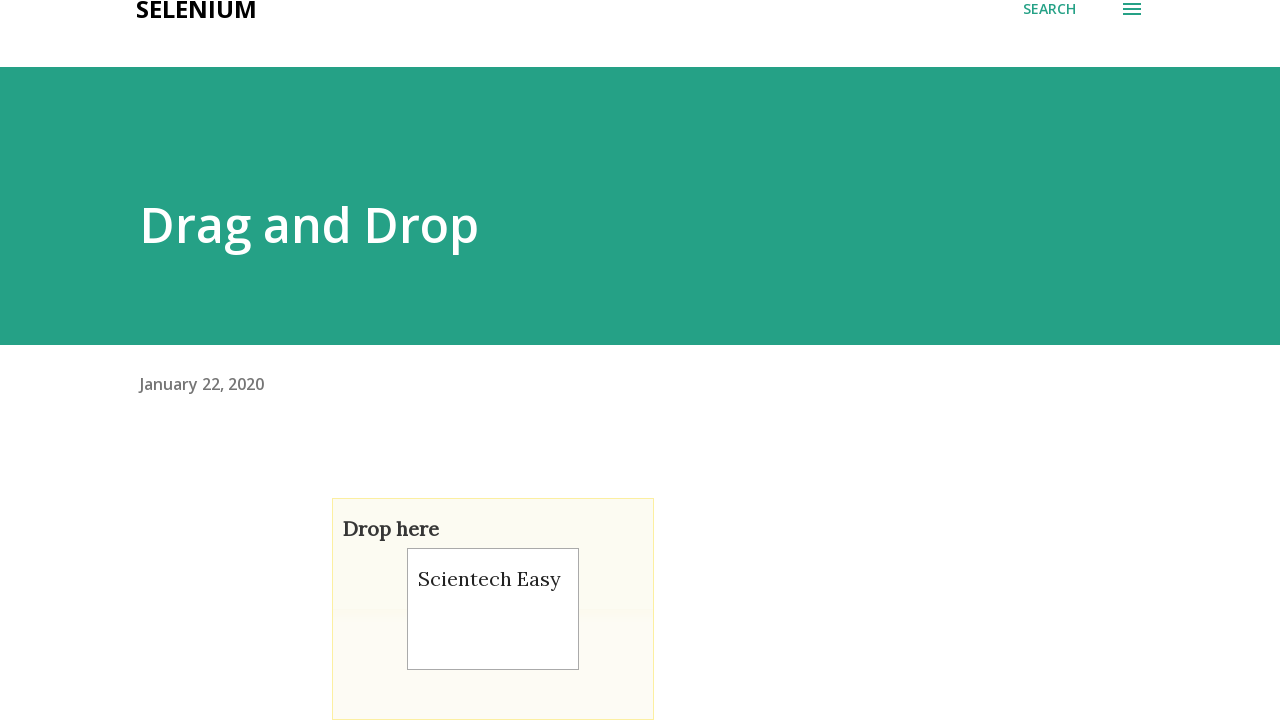

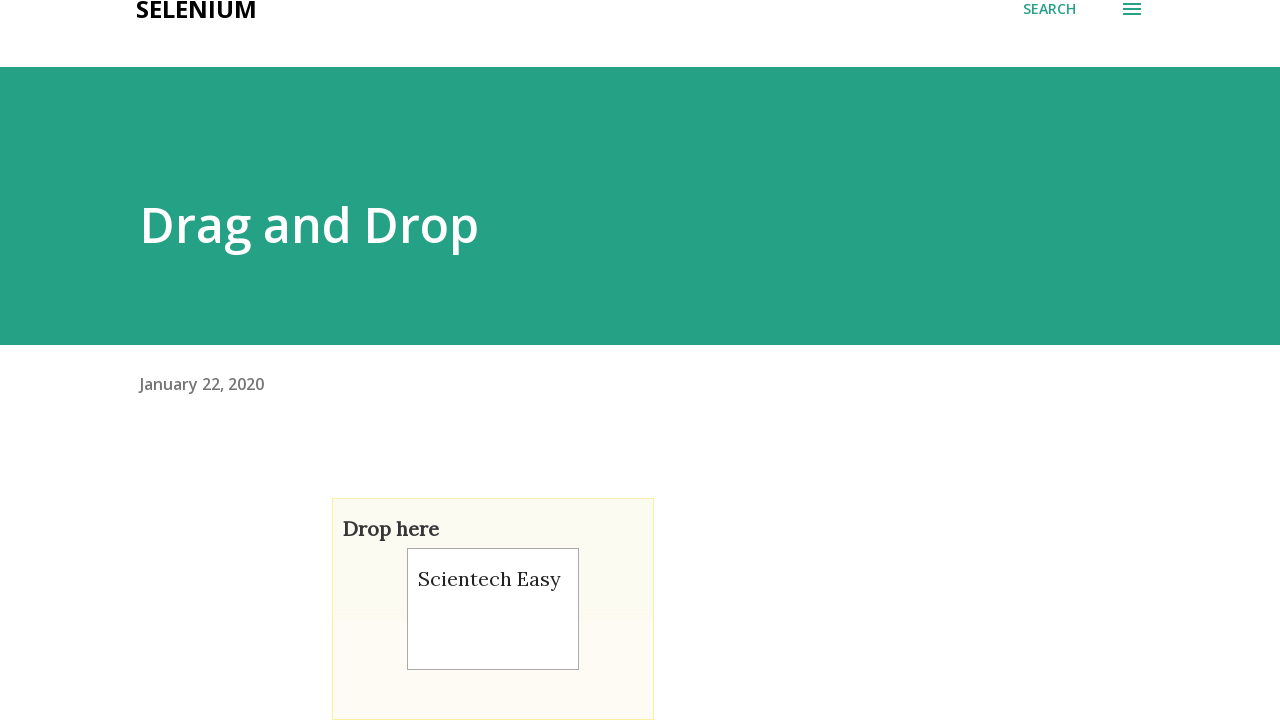